Tests that other controls are hidden when editing a todo item

Starting URL: https://demo.playwright.dev/todomvc

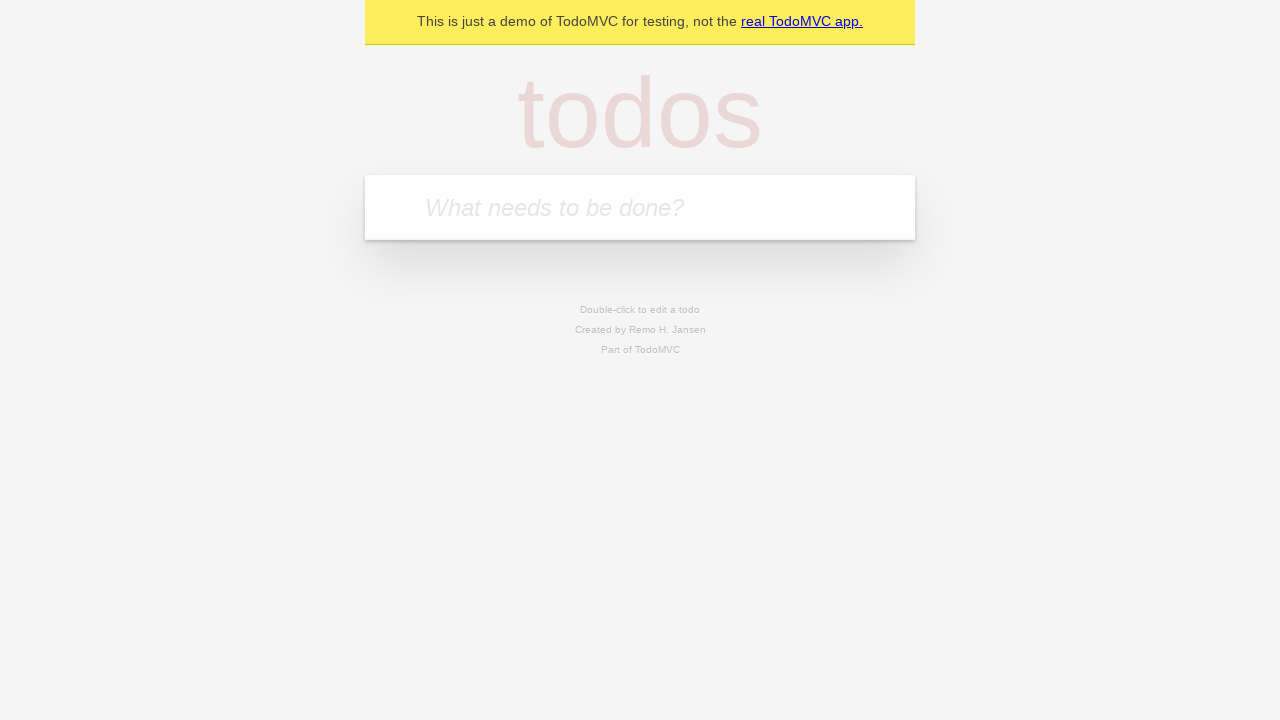

Located the todo input field
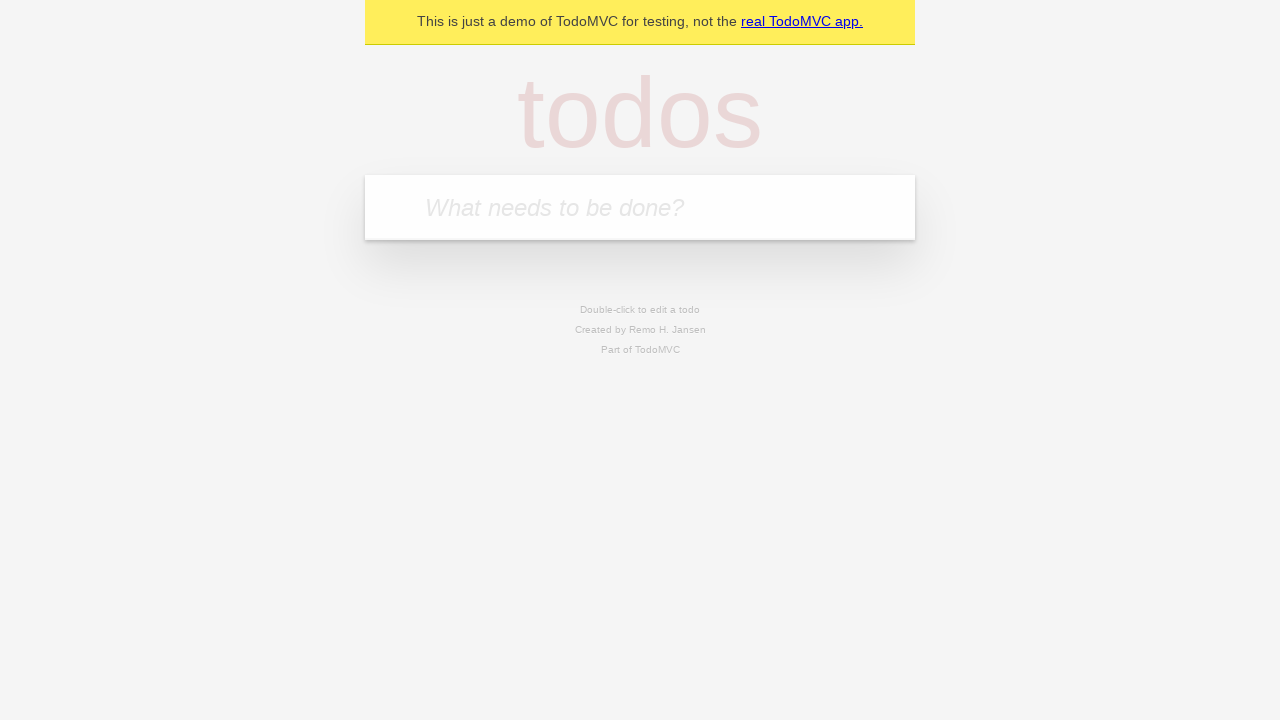

Filled todo input with 'buy some cheese' on internal:attr=[placeholder="What needs to be done?"i]
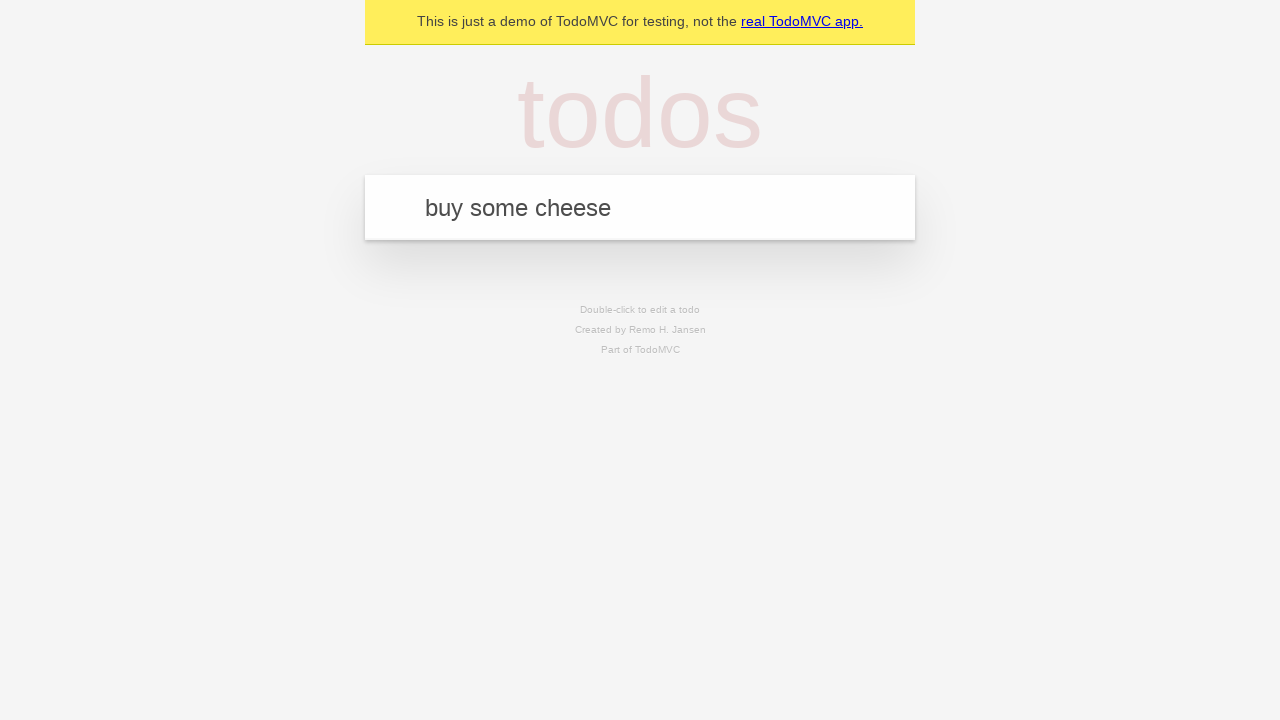

Pressed Enter to create todo 'buy some cheese' on internal:attr=[placeholder="What needs to be done?"i]
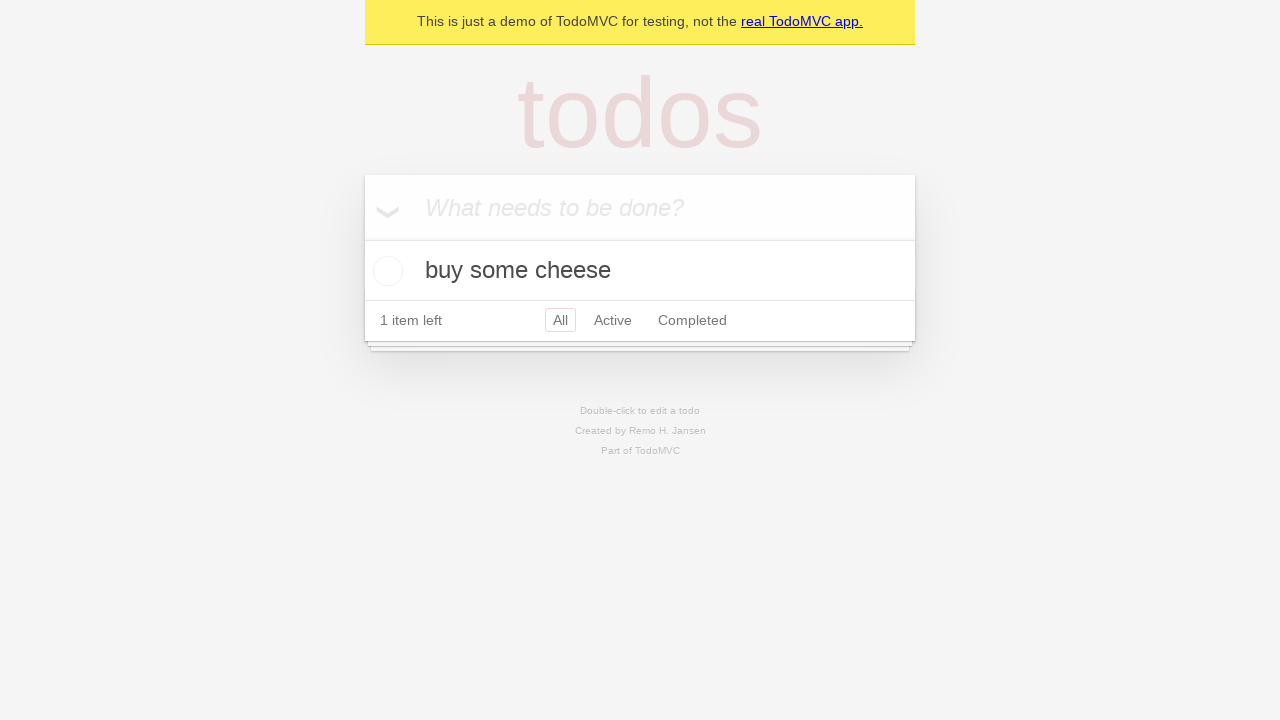

Filled todo input with 'feed the cat' on internal:attr=[placeholder="What needs to be done?"i]
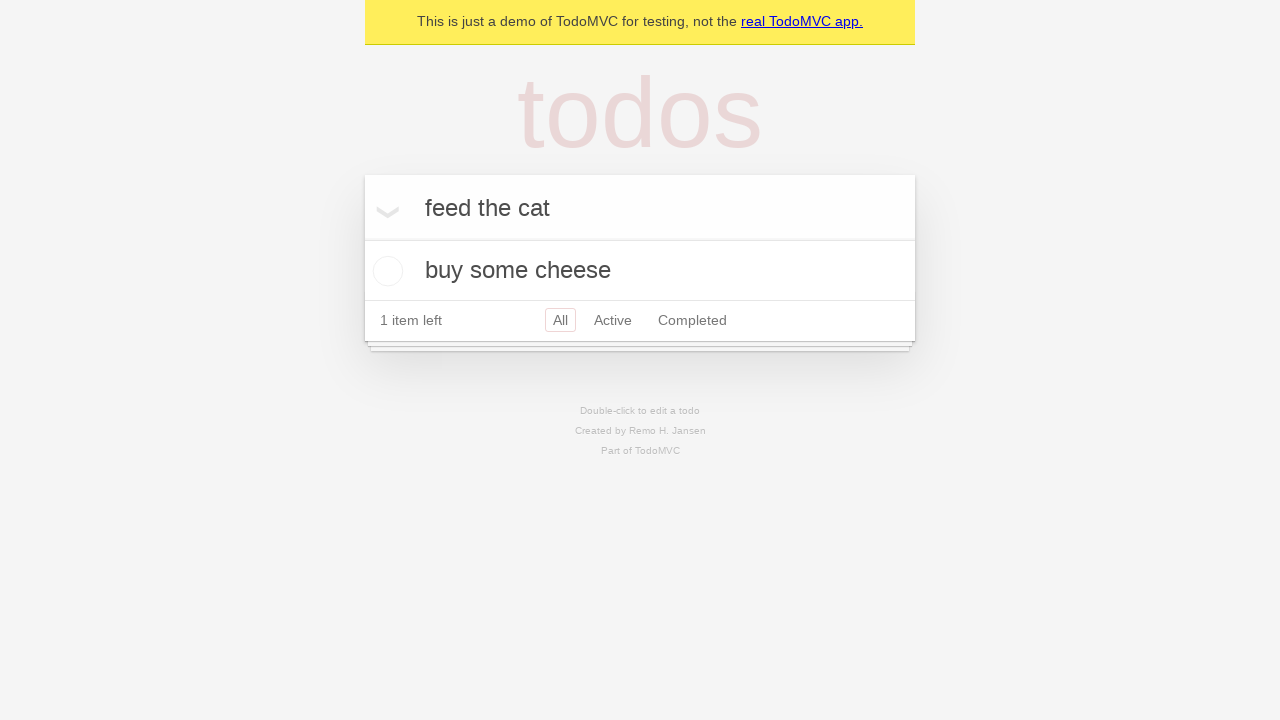

Pressed Enter to create todo 'feed the cat' on internal:attr=[placeholder="What needs to be done?"i]
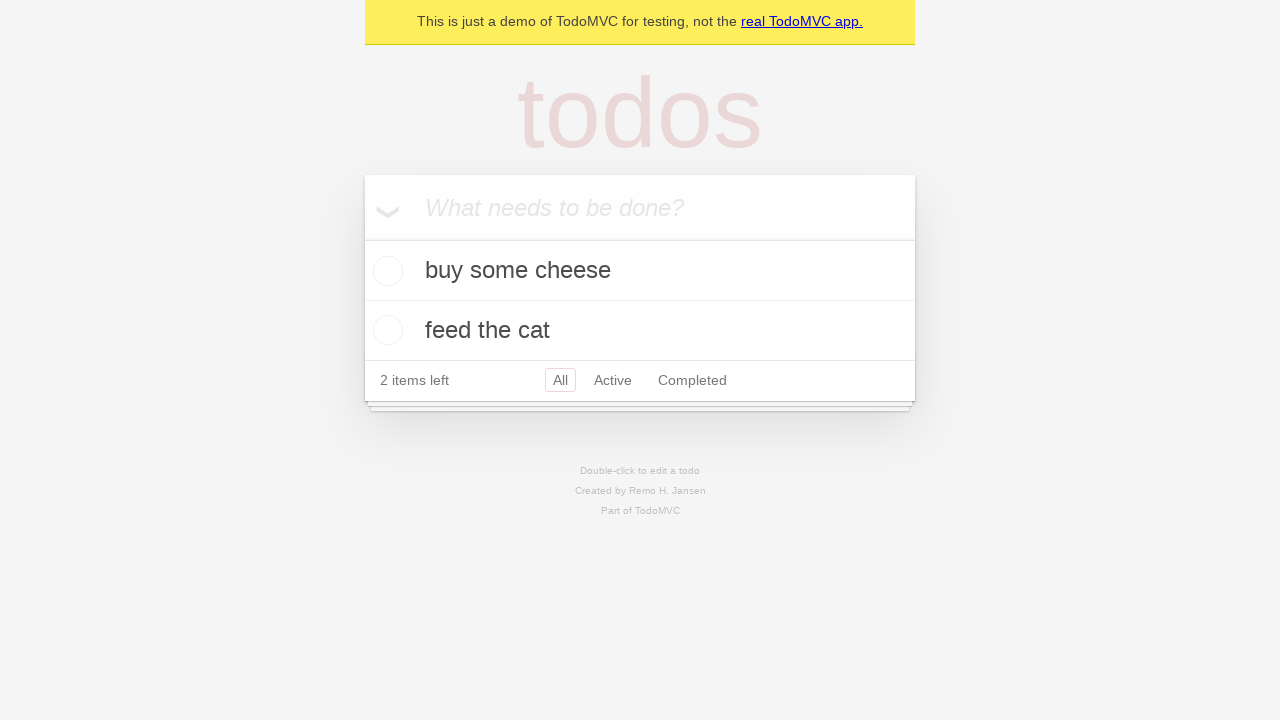

Filled todo input with 'book a doctors appointment' on internal:attr=[placeholder="What needs to be done?"i]
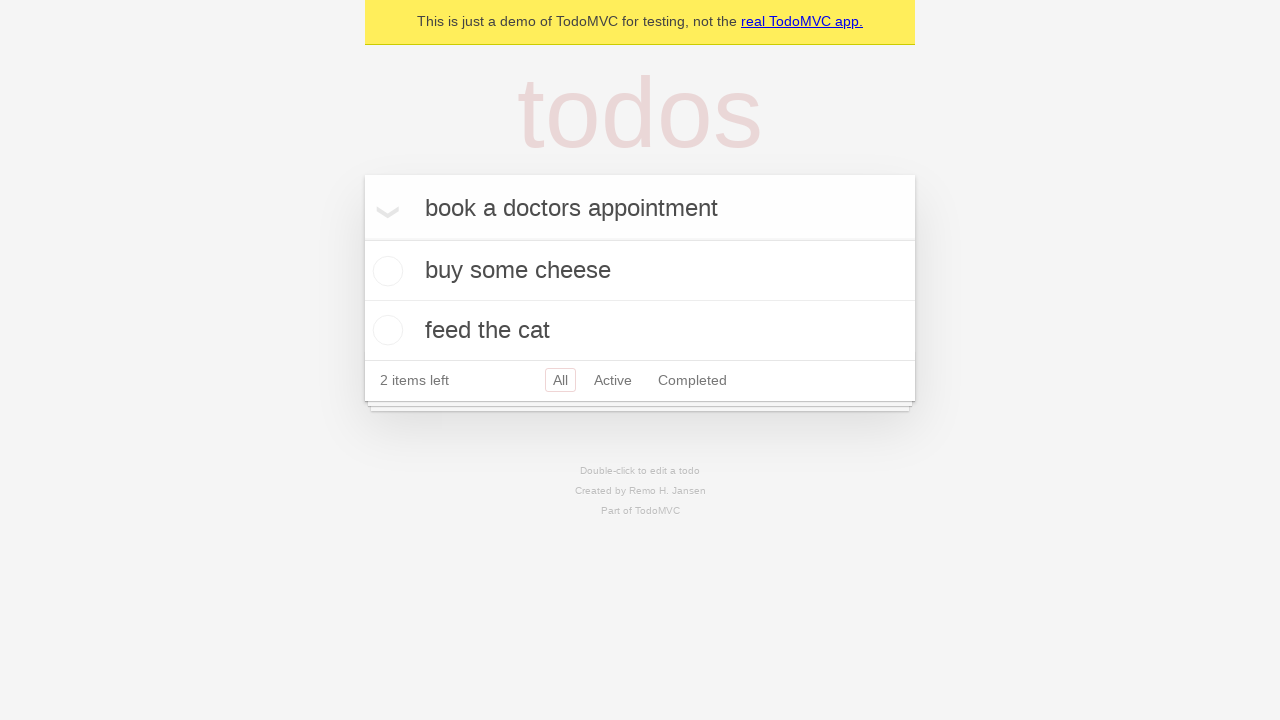

Pressed Enter to create todo 'book a doctors appointment' on internal:attr=[placeholder="What needs to be done?"i]
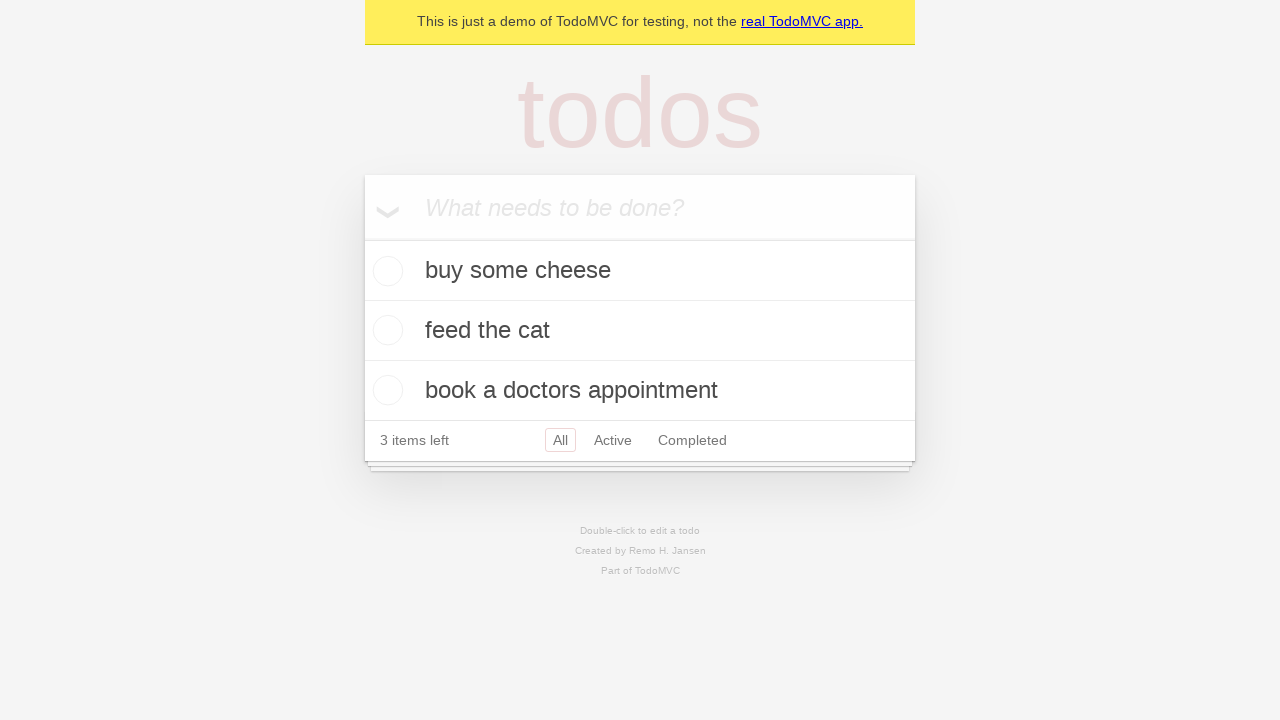

Located the second todo item
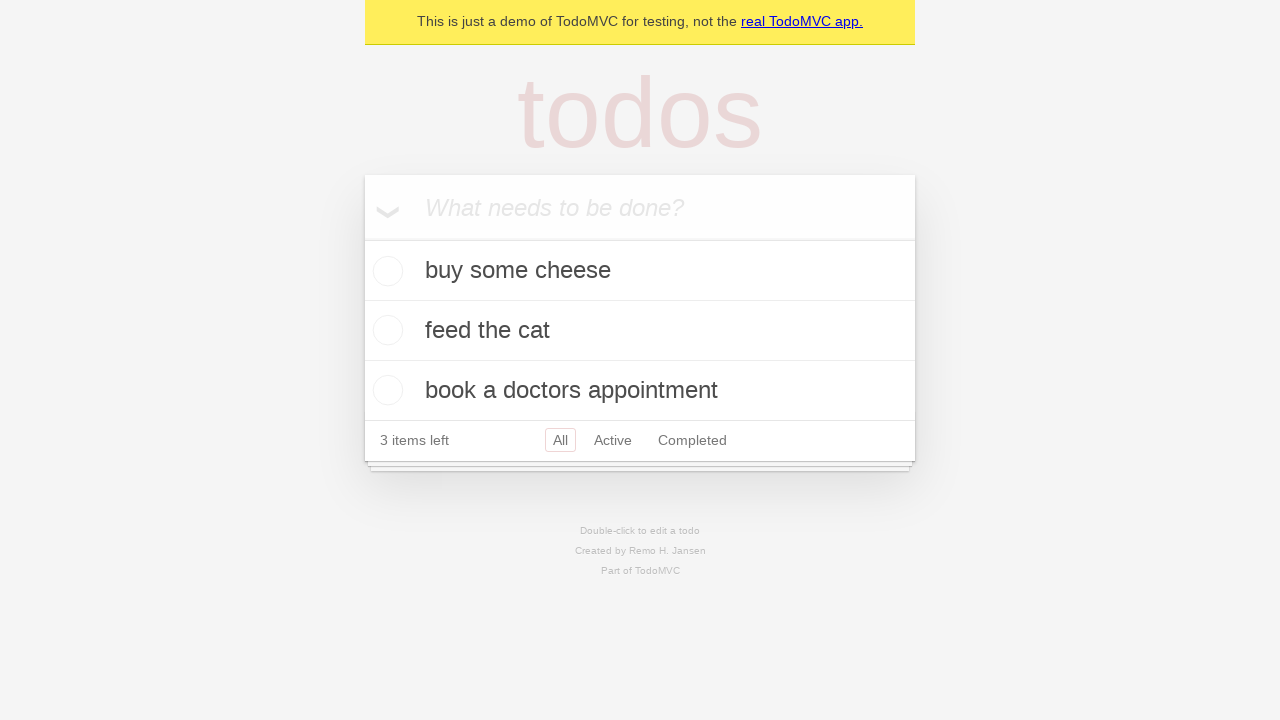

Double-clicked the second todo item to enter edit mode at (640, 331) on internal:testid=[data-testid="todo-item"s] >> nth=1
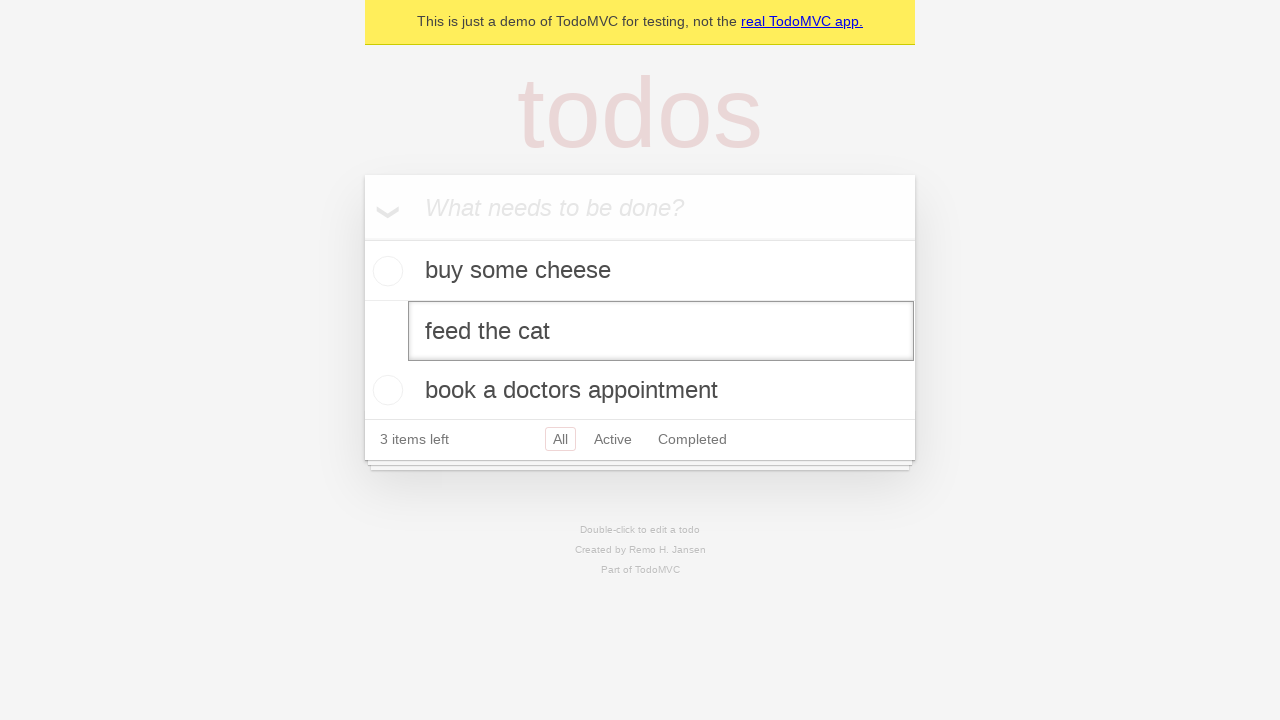

Waited 500ms for edit mode to activate
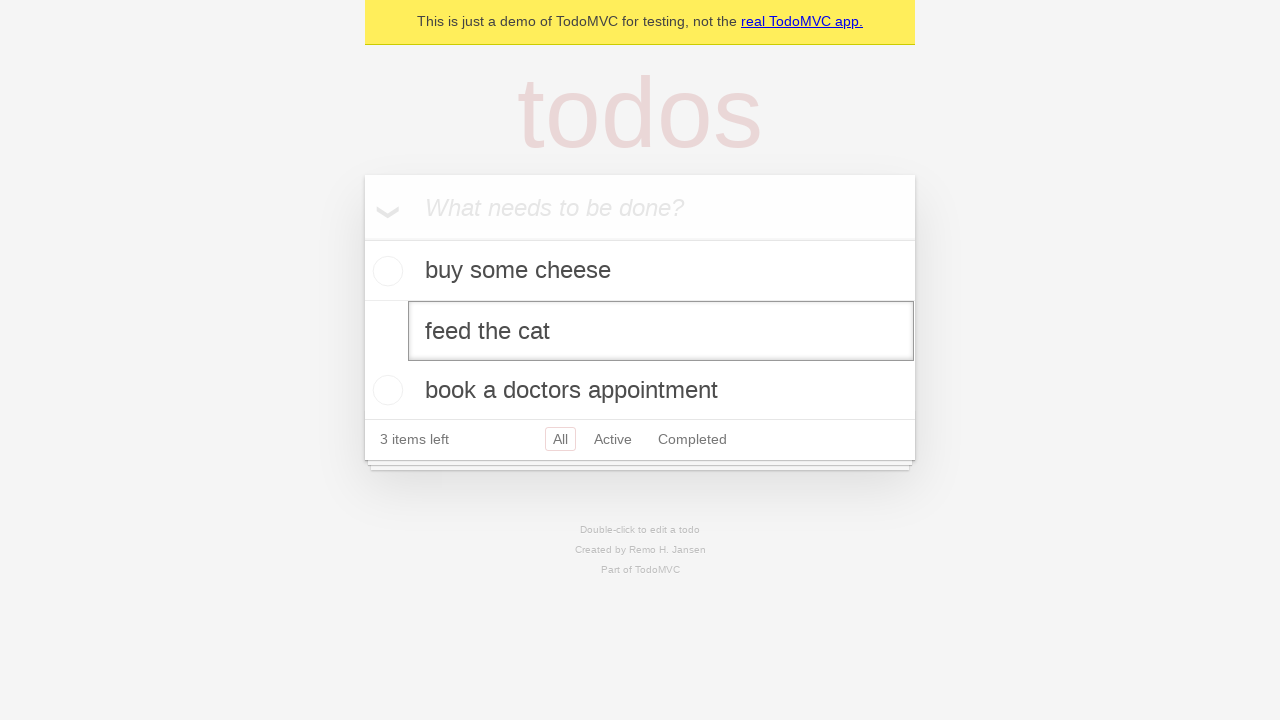

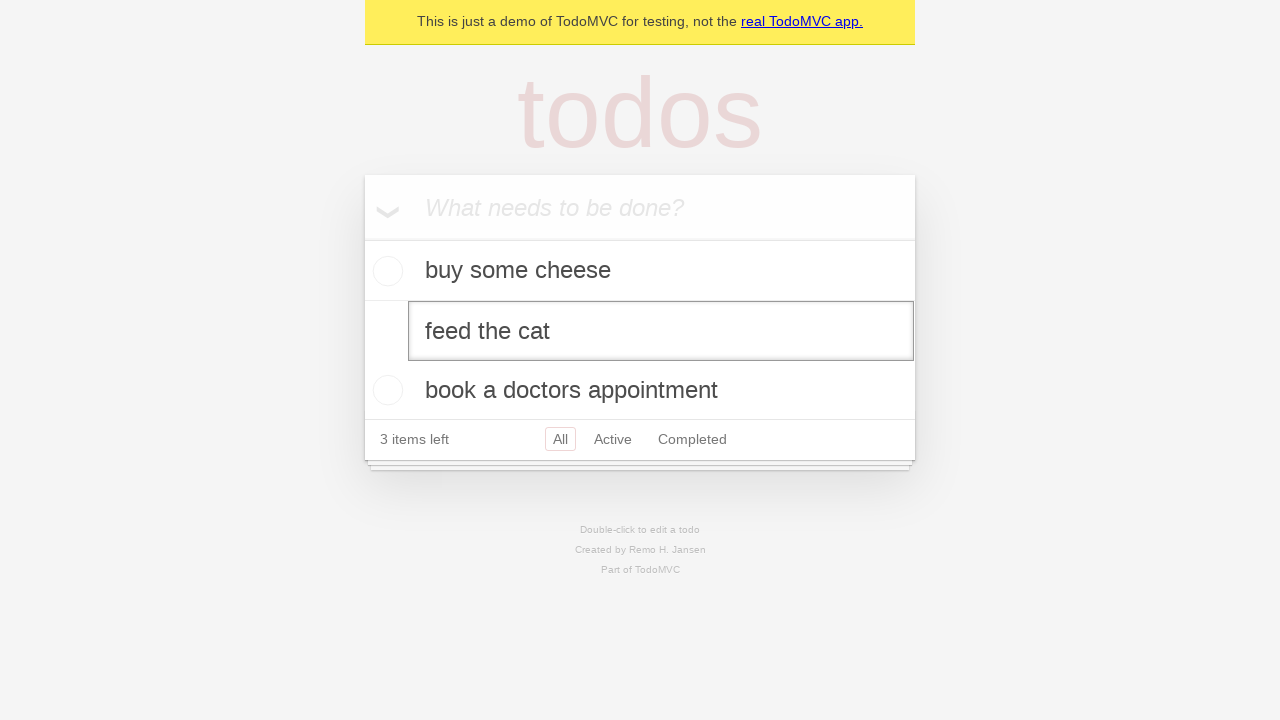